Tests clicking a radio button on the jQuery Mobile checkbox/radio demo page

Starting URL: https://demos.jquerymobile.com/1.4.5/checkboxradio-radio/

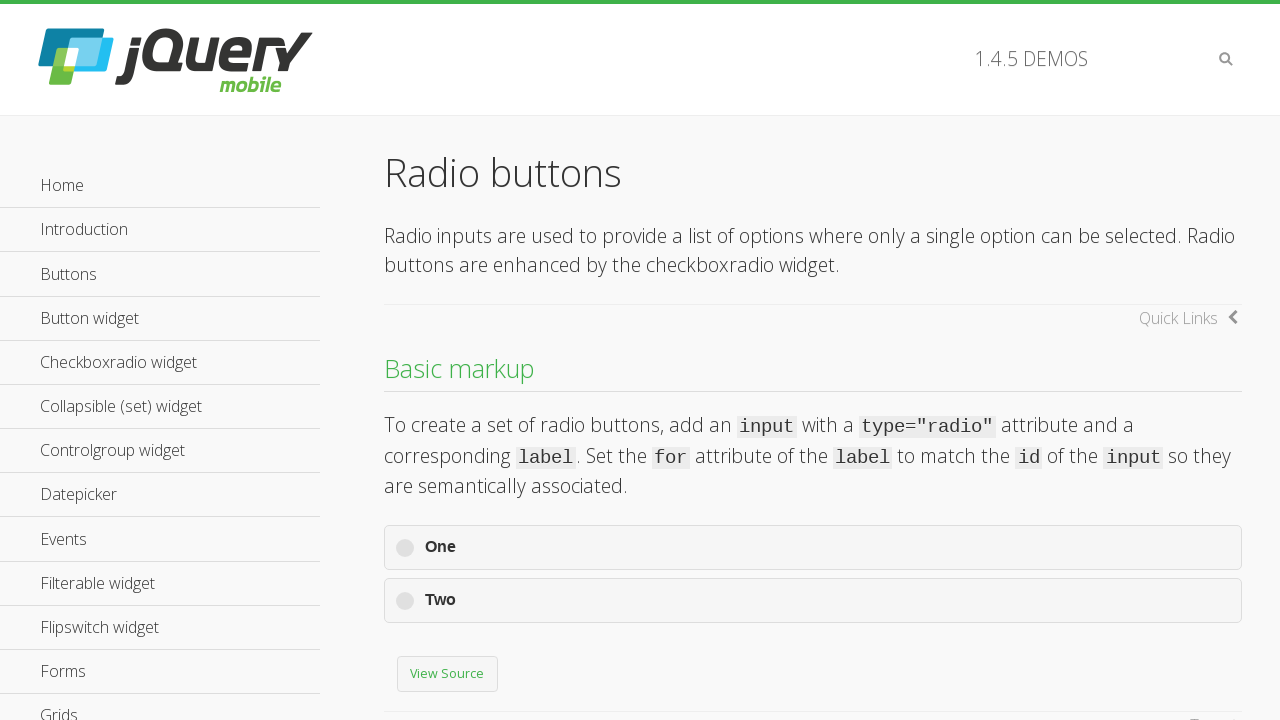

Navigated to jQuery Mobile checkbox/radio demo page
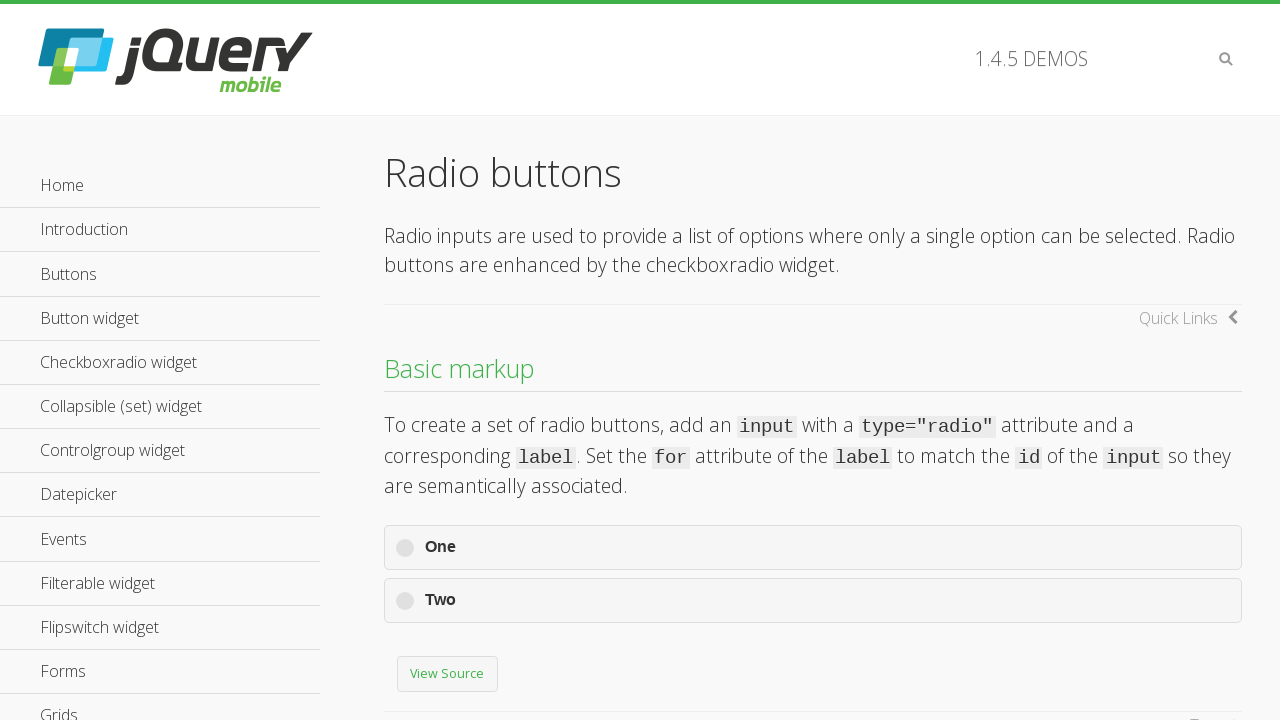

Clicked on radio button element at (813, 548) on .ui-btn.ui-corner-all.ui-btn-inherit.ui-btn-icon-left.ui-radio-off
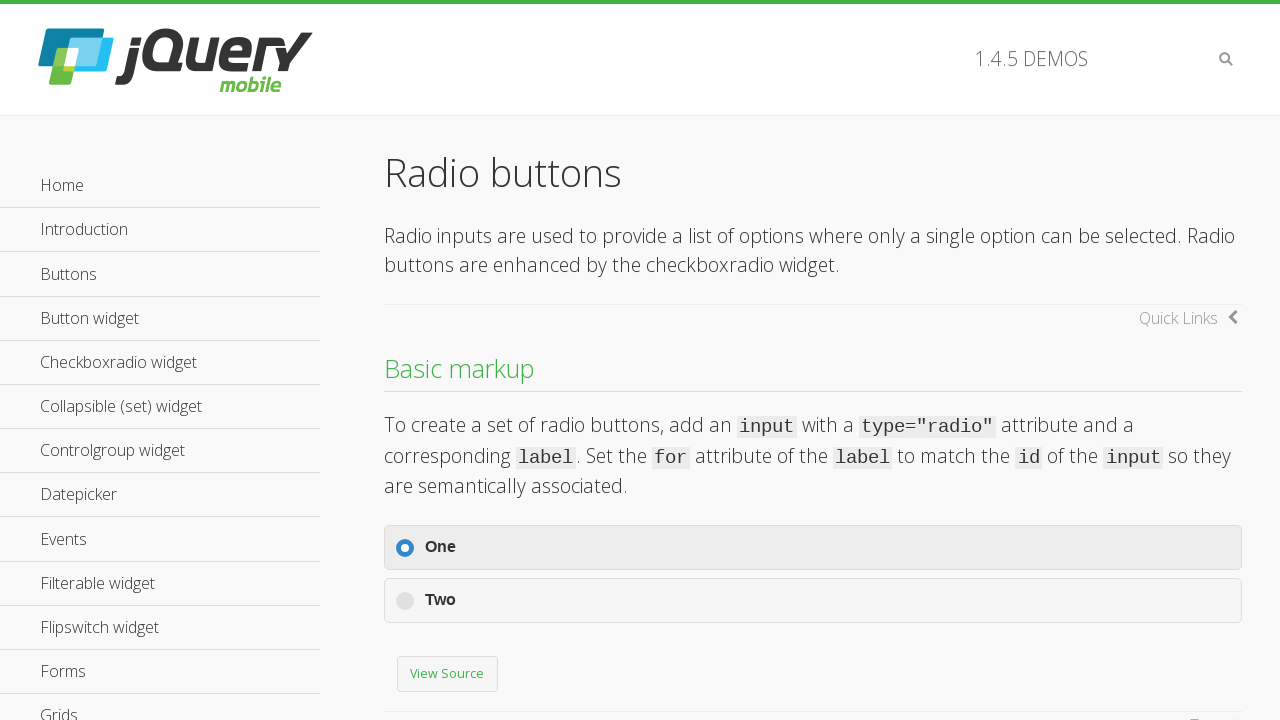

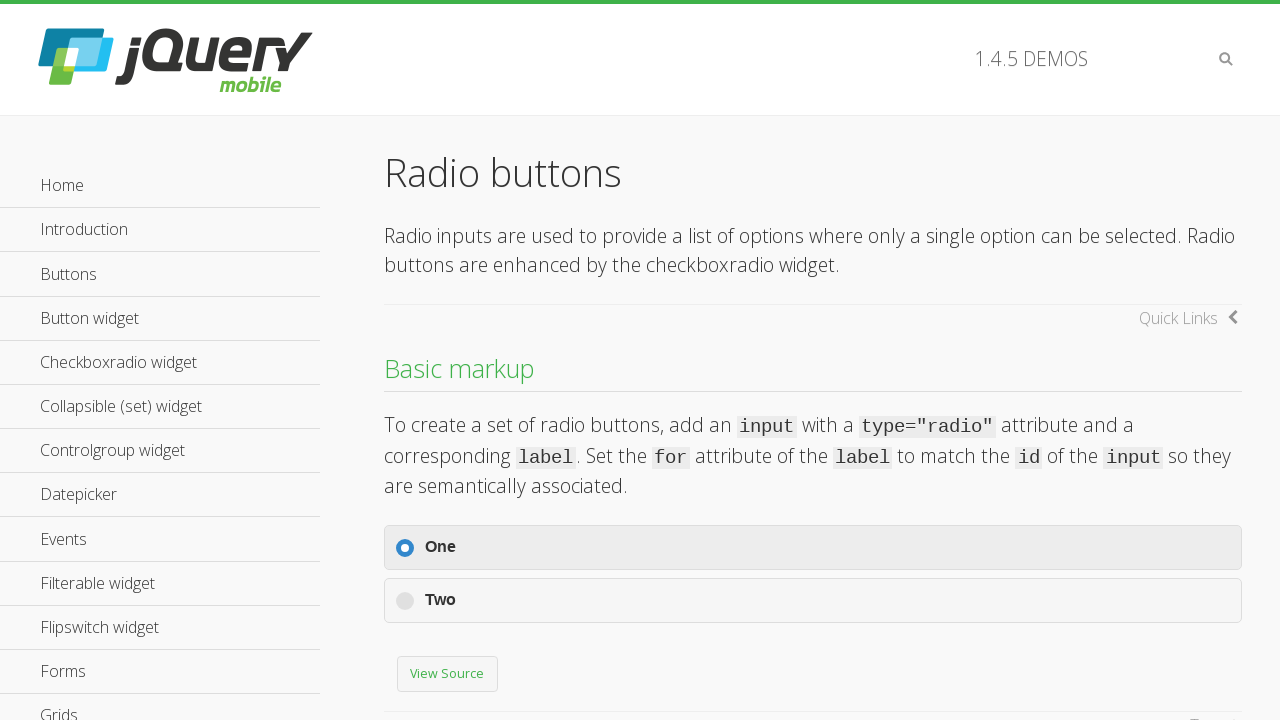